Tests checkbox functionality by clicking on the first checkbox on the page to toggle its state

Starting URL: https://the-internet.herokuapp.com/checkboxes

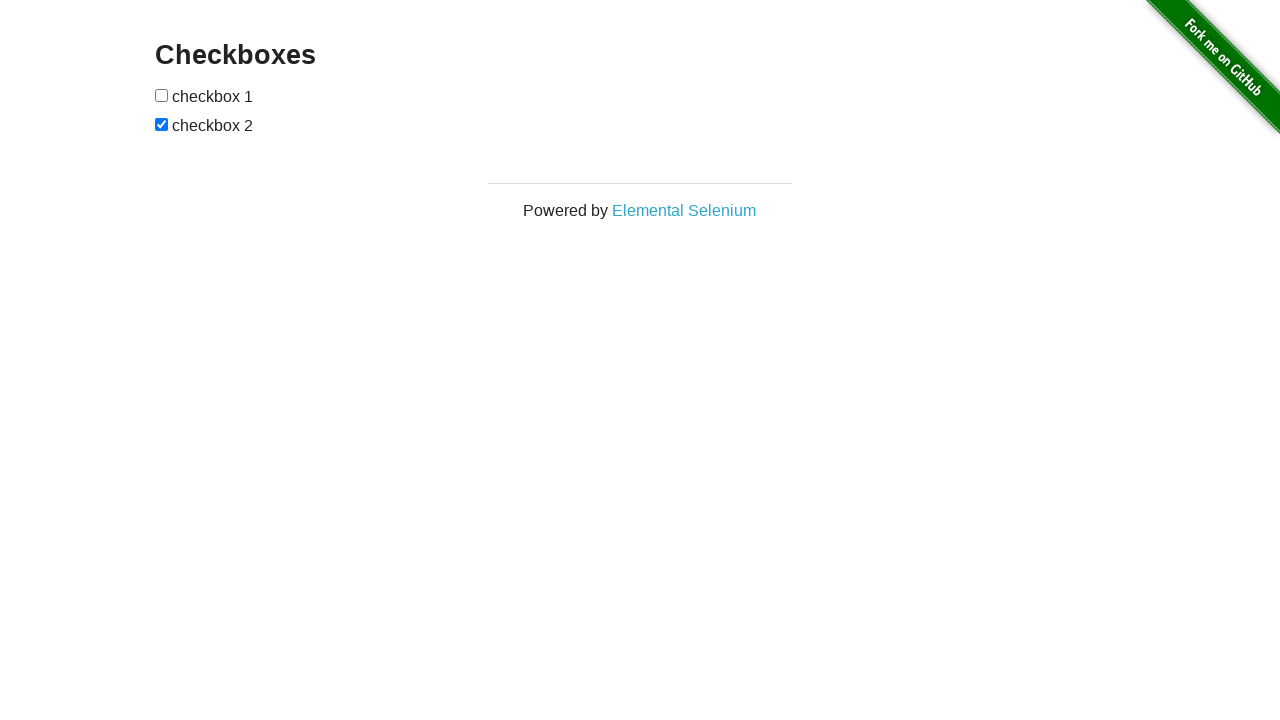

Waited for checkbox elements to load on the page
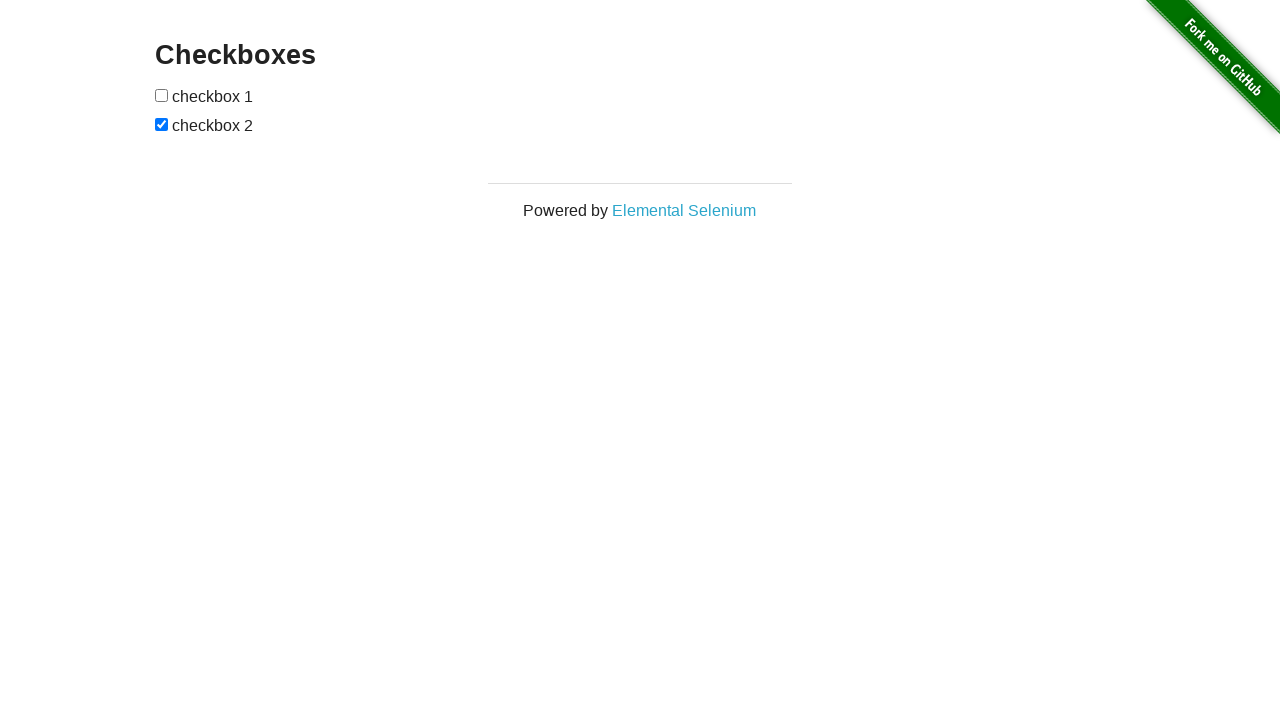

Clicked the first checkbox to toggle its state at (162, 95) on (//input[@type='checkbox'])[1]
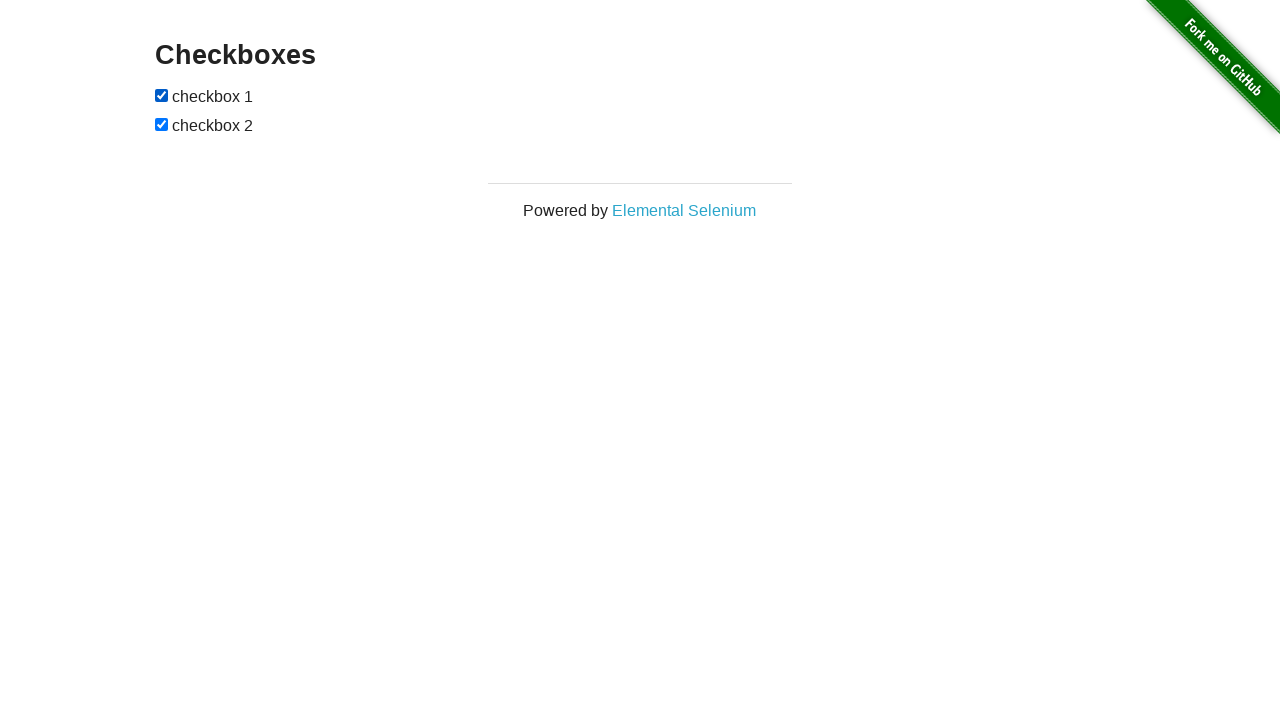

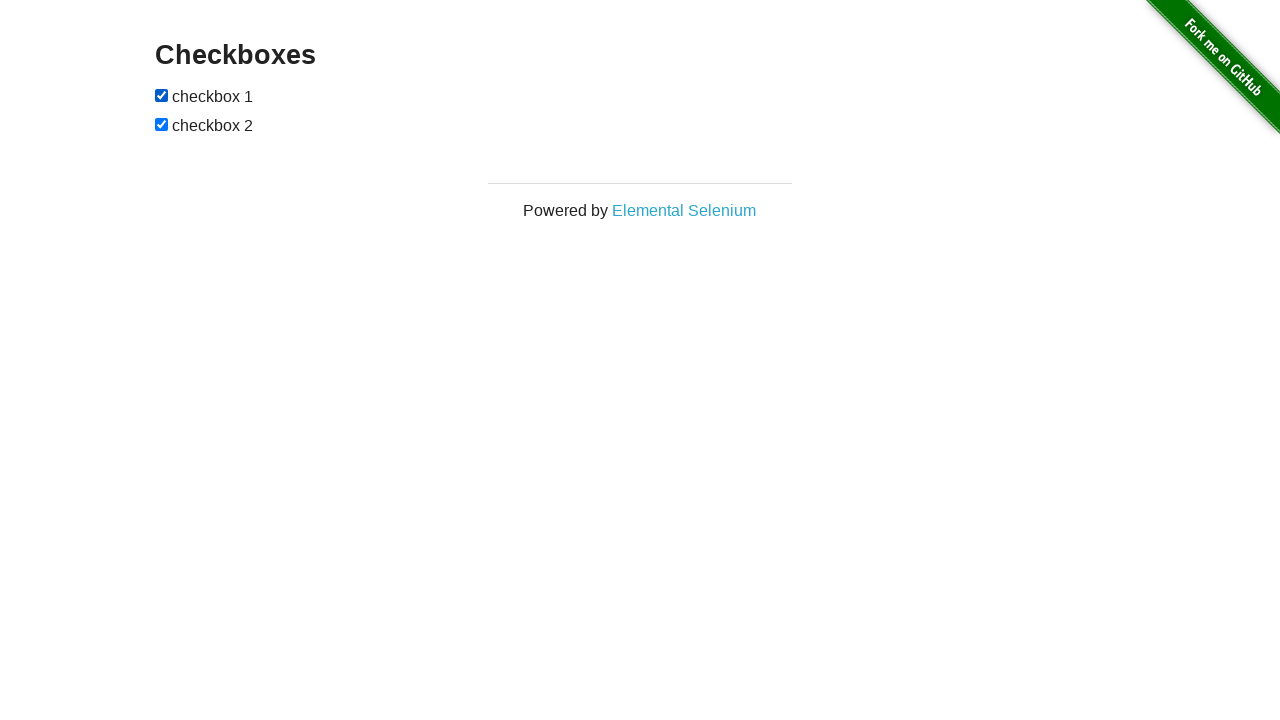